Tests login form validation by entering and then clearing username and password fields, then clicking login to verify the "Username is required" error message appears

Starting URL: https://www.saucedemo.com/

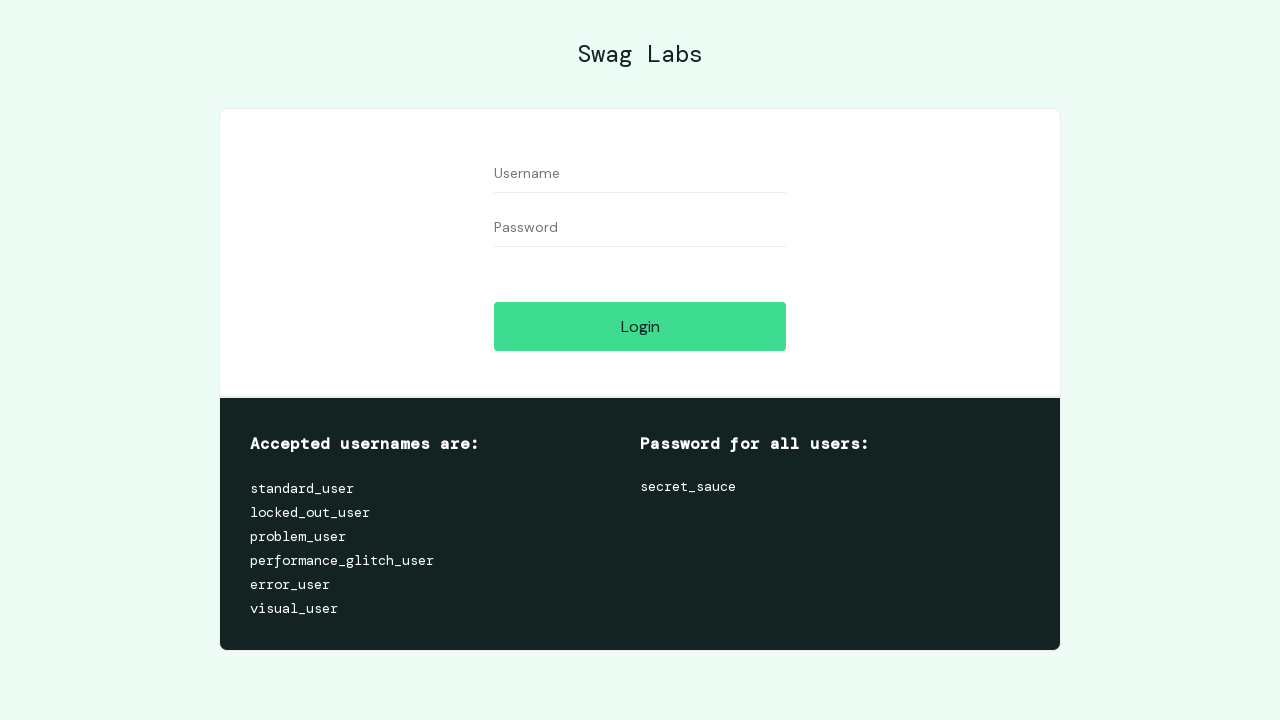

Filled username field with '1Any user' on #user-name
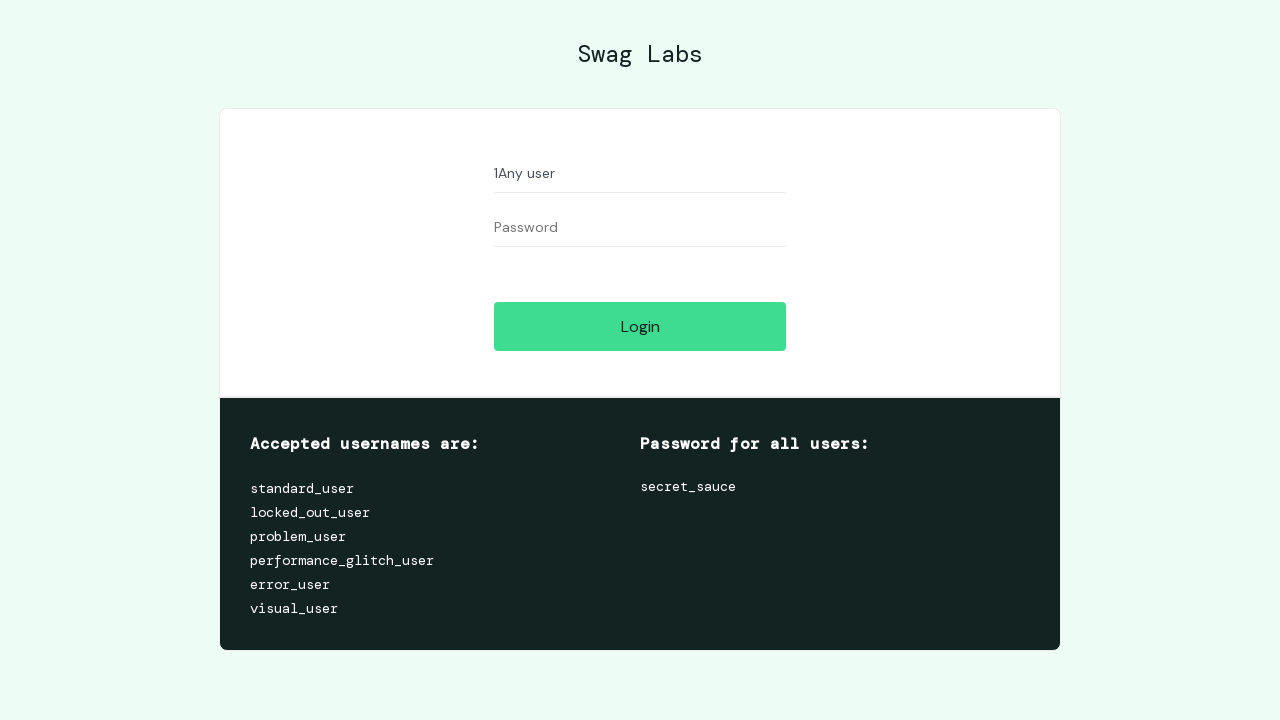

Filled password field with 'Any pass' on #password
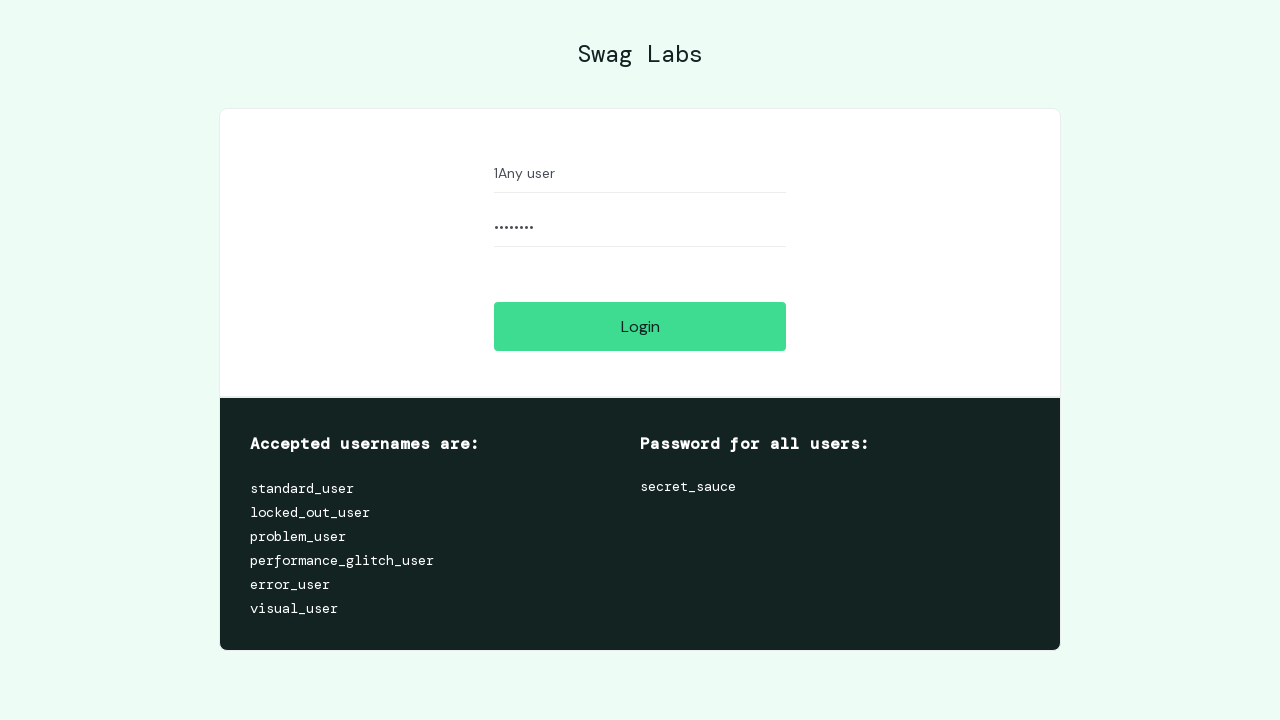

Cleared username field on #user-name
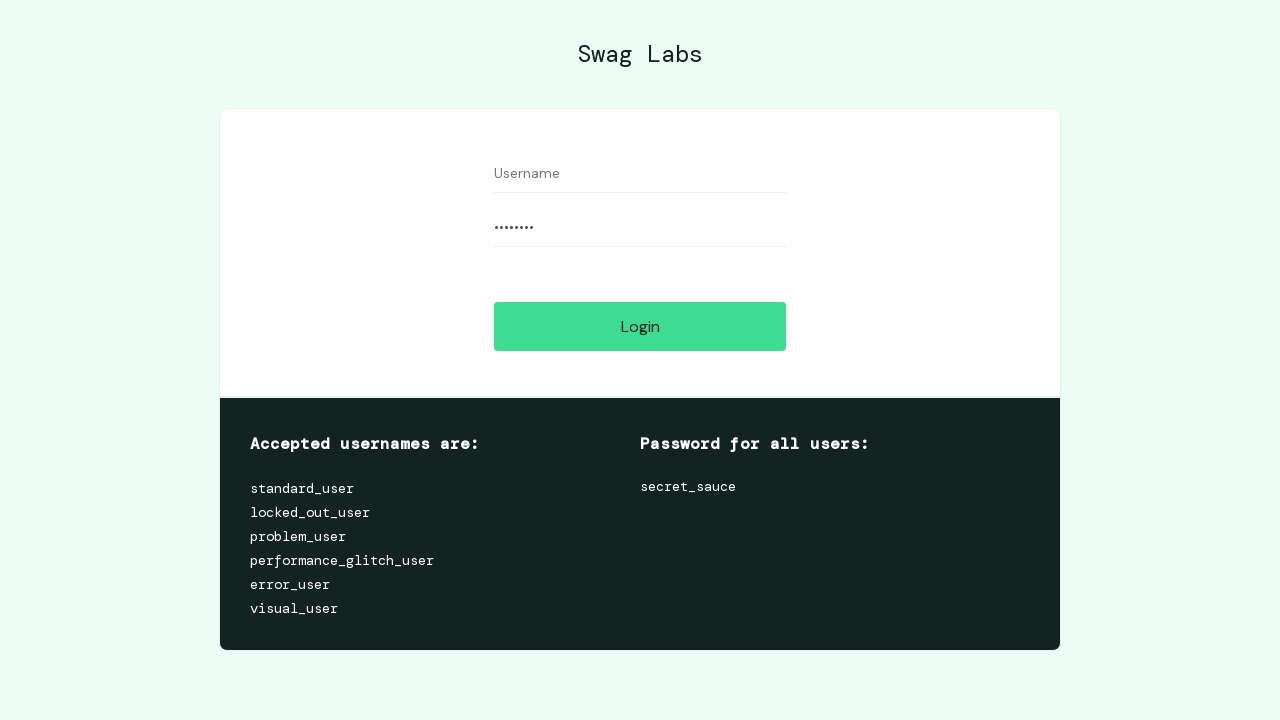

Cleared password field on #password
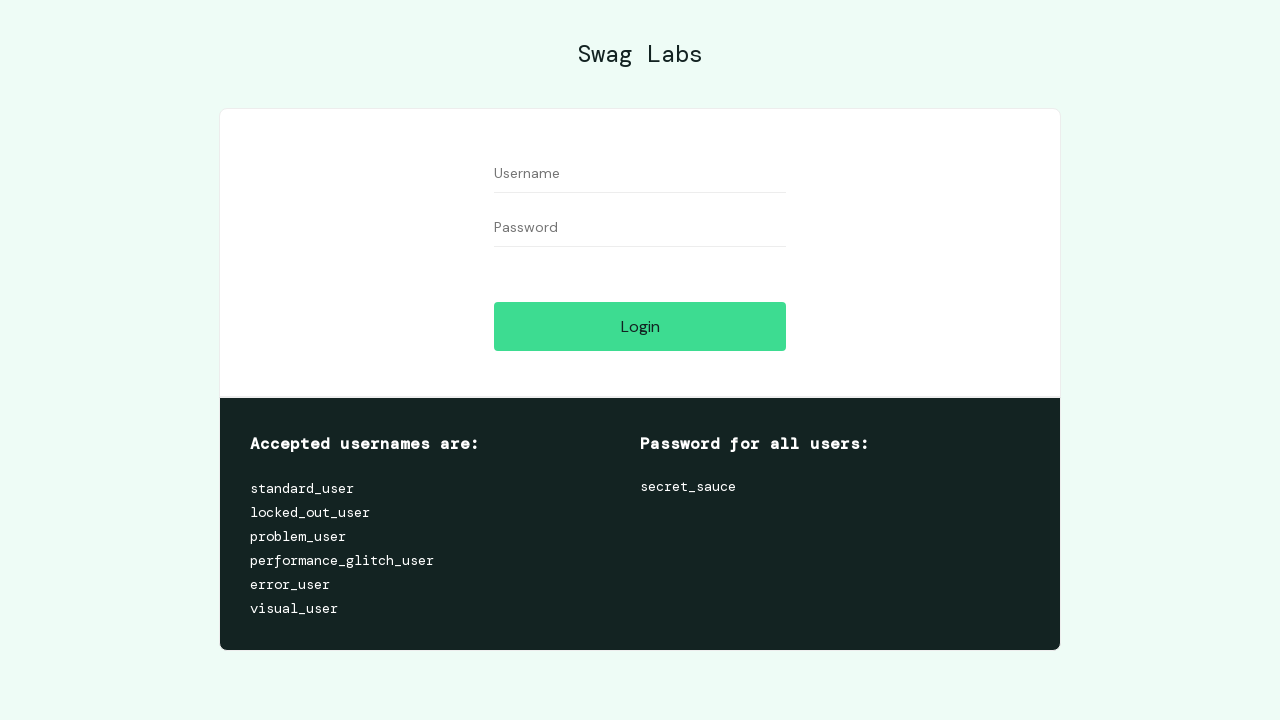

Clicked login button with empty credentials at (640, 326) on #login-button
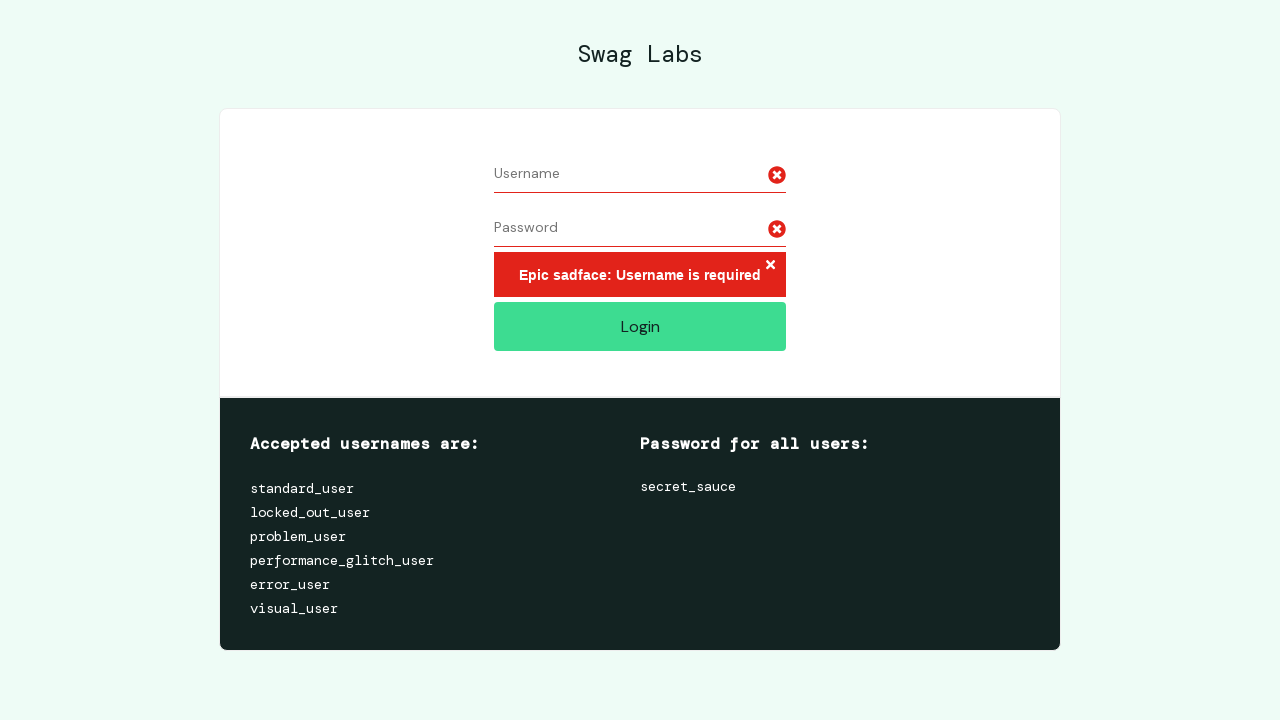

Retrieved error message text
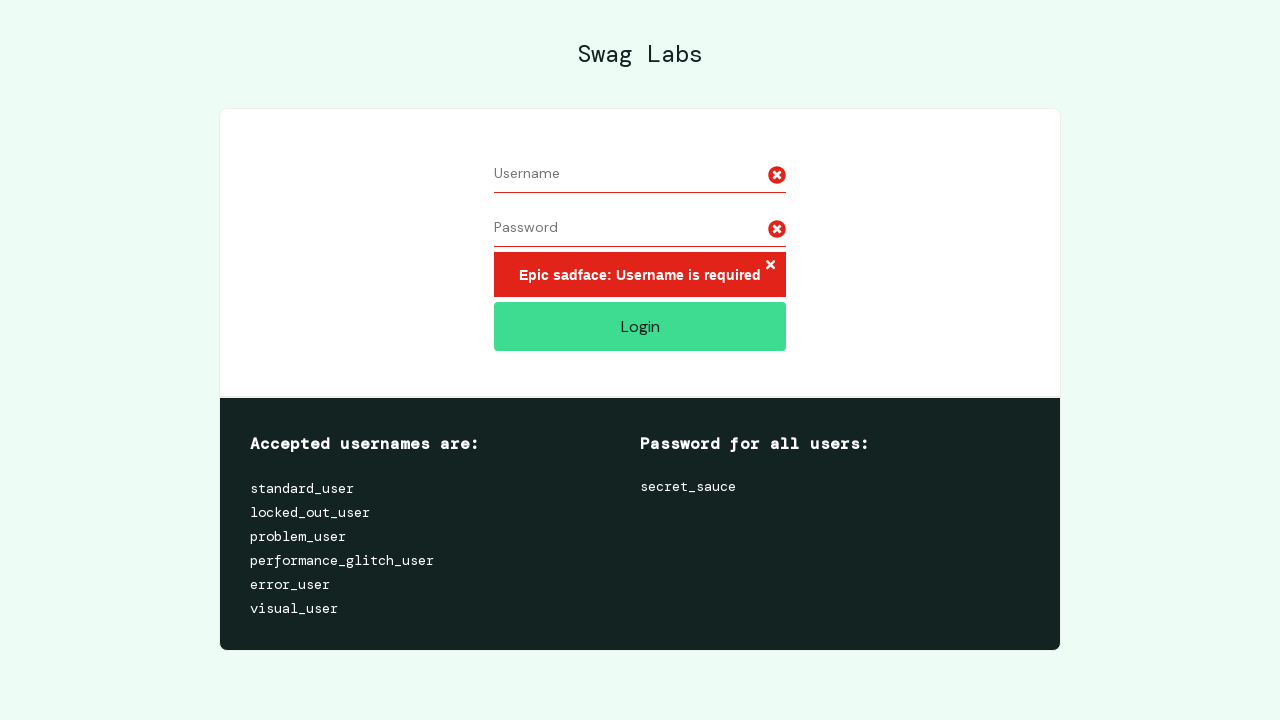

Verified error message: 'Epic sadface: Username is required'
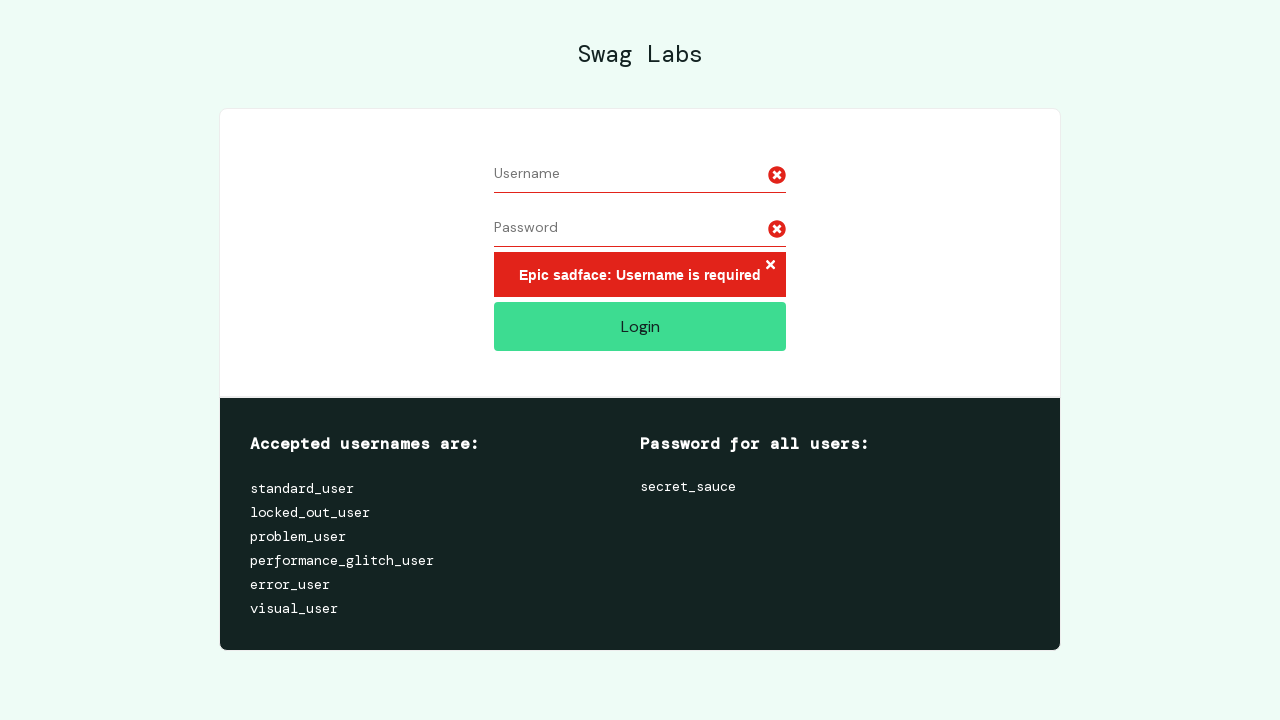

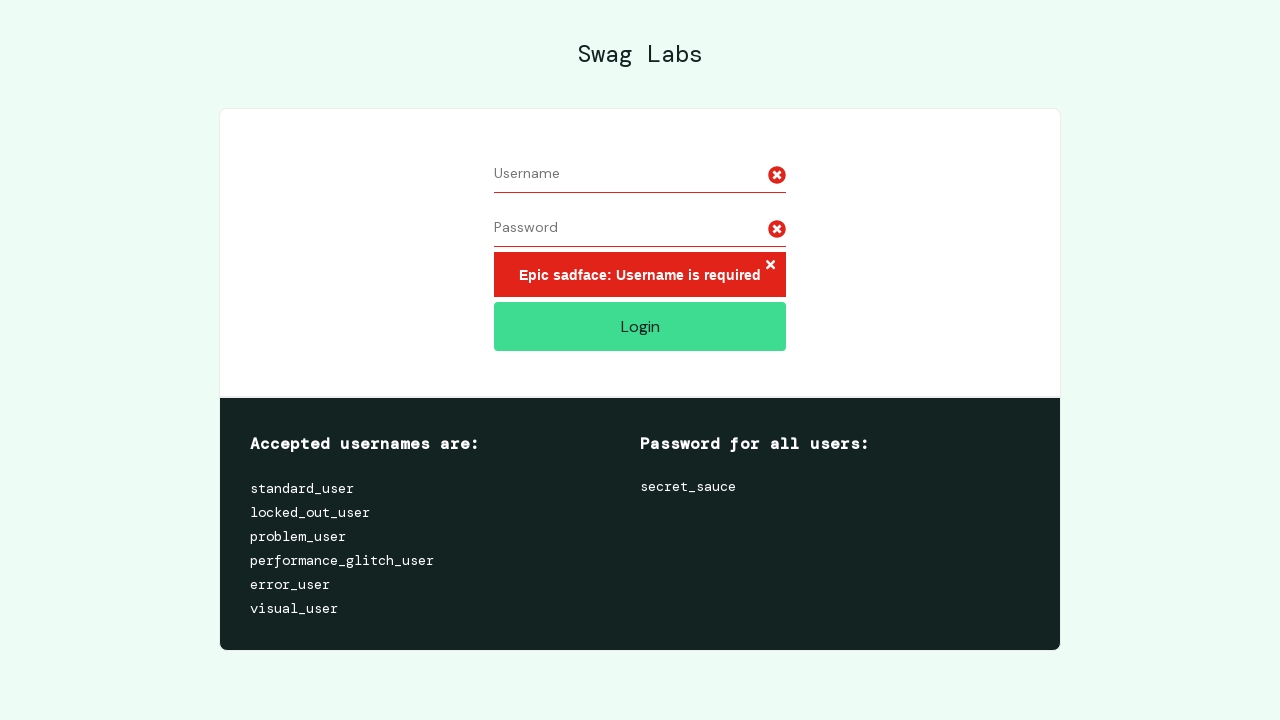